Tests clicking on a radio button element to select the male option

Starting URL: https://testeroprogramowania.github.io/selenium/basics.html

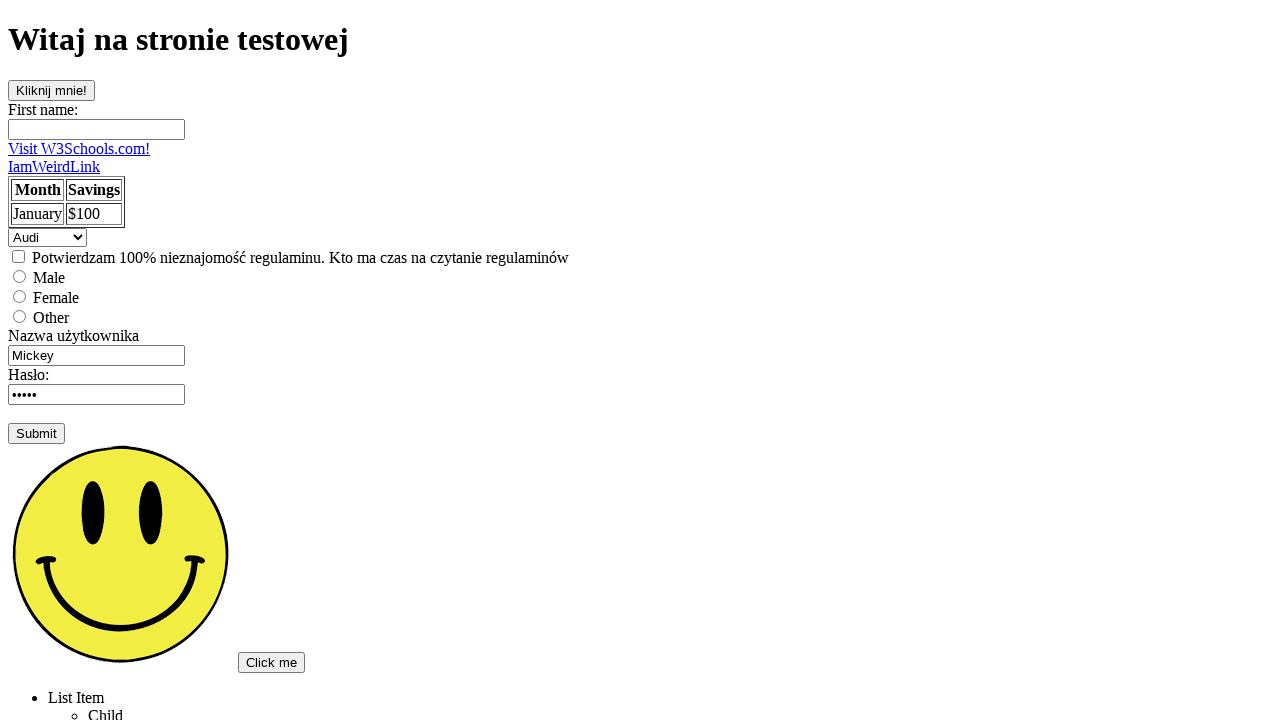

Clicked the male radio button to select the male option at (20, 276) on [value='male']
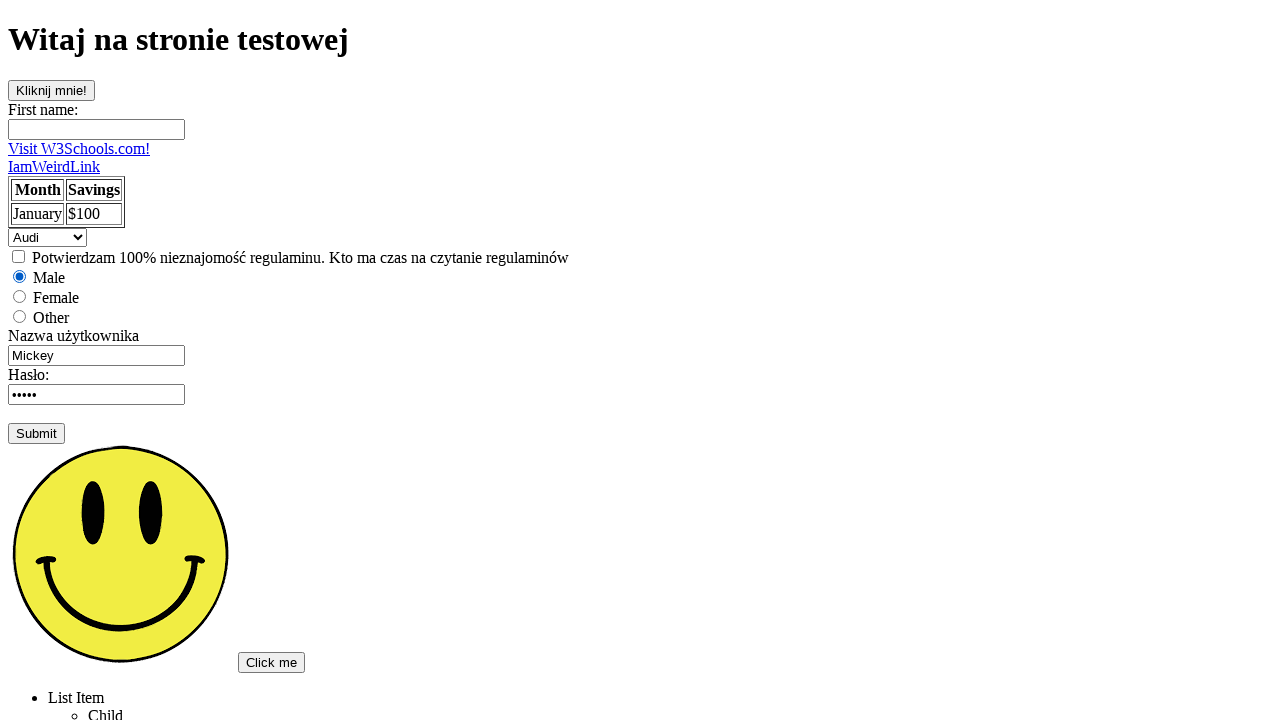

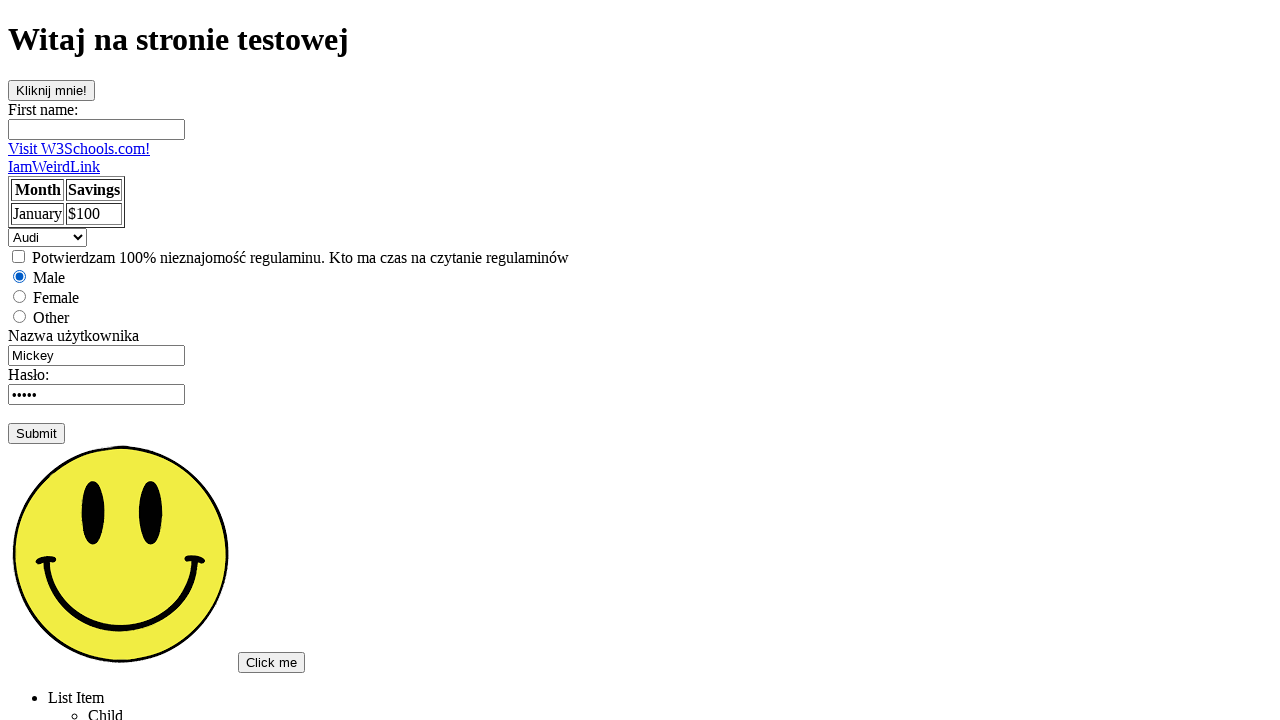